Demonstrates mouse release action after click-and-hold and move to target element

Starting URL: https://crossbrowsertesting.github.io/drag-and-drop

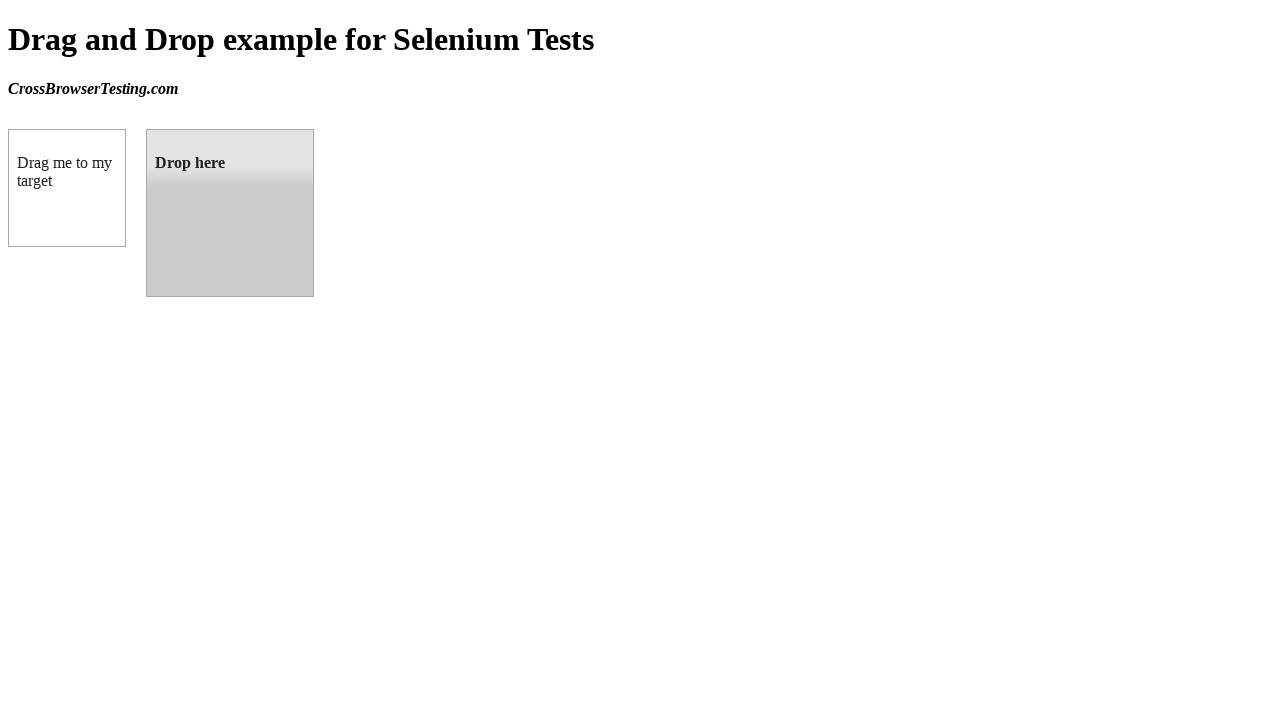

Located source element (box A - draggable)
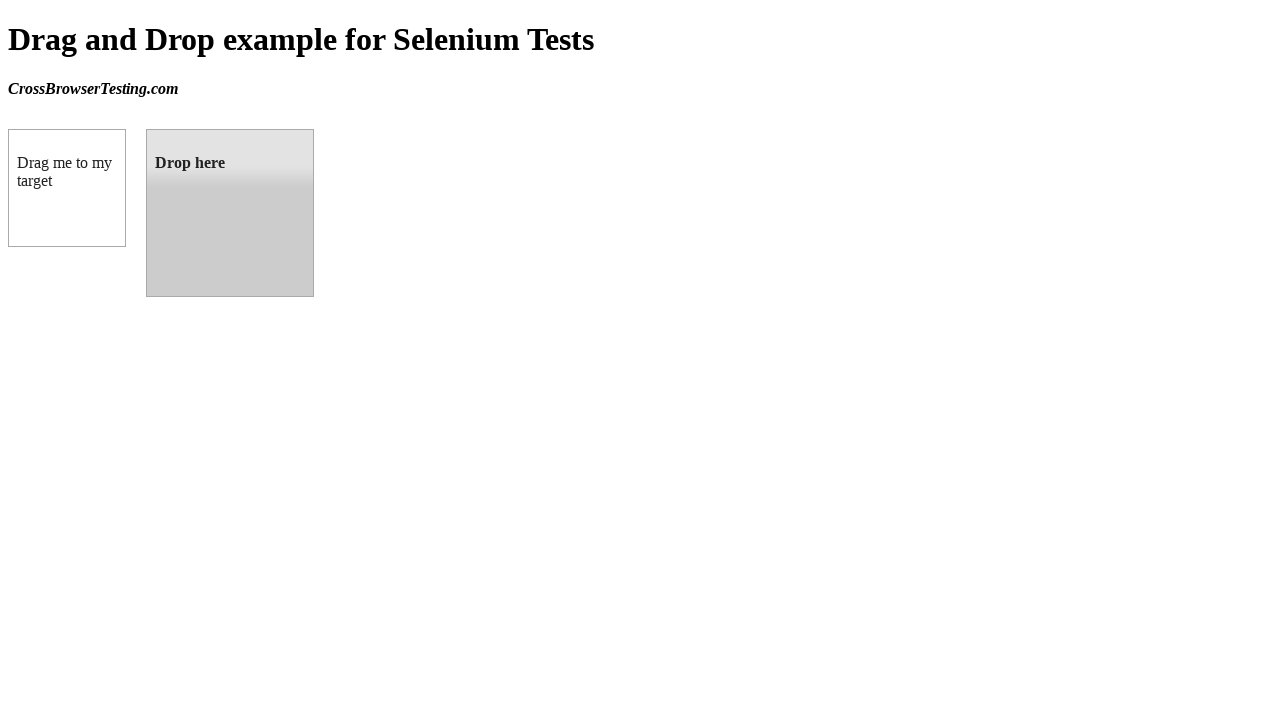

Located target element (box B - droppable)
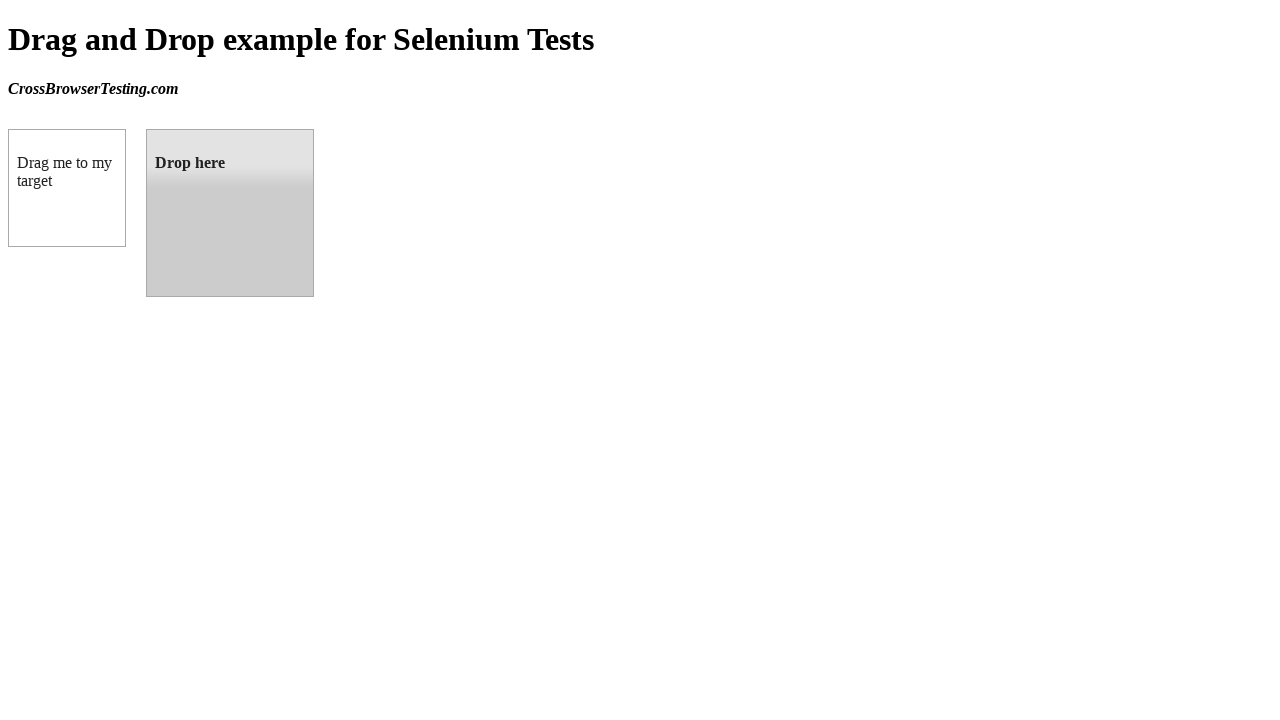

Hovered over source element (box A) at (67, 188) on #draggable
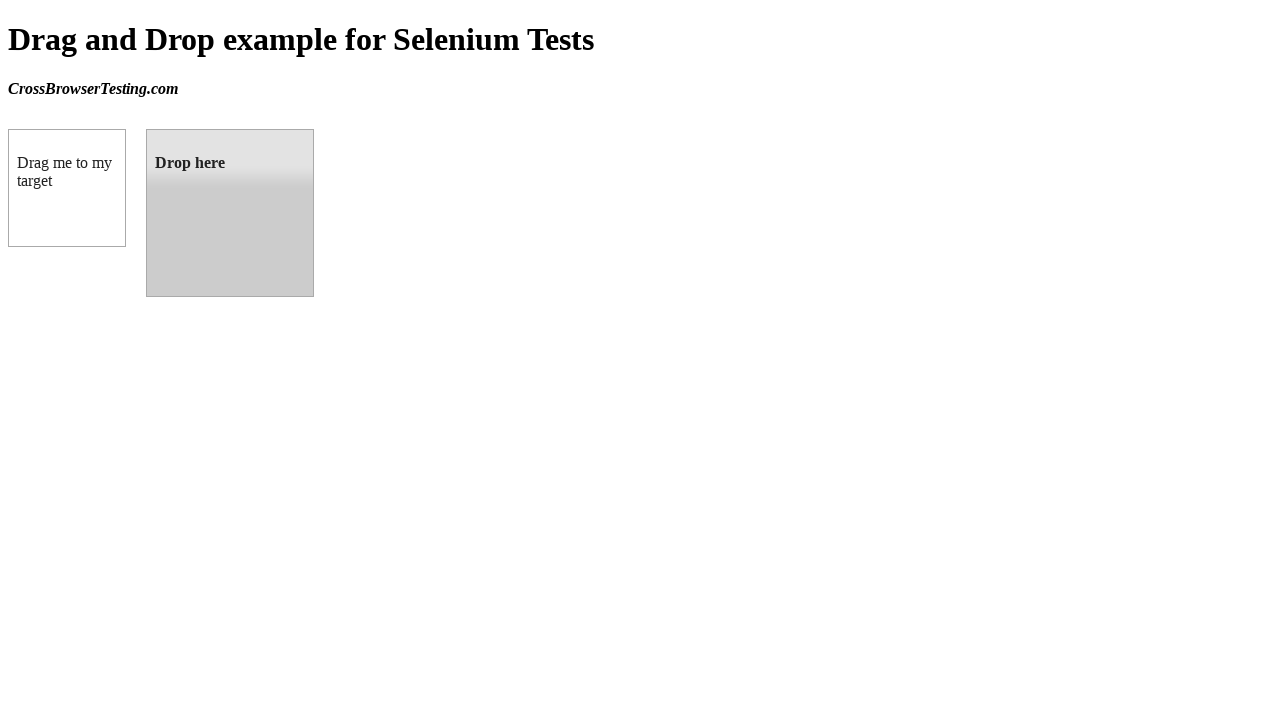

Pressed mouse button down on source element at (67, 188)
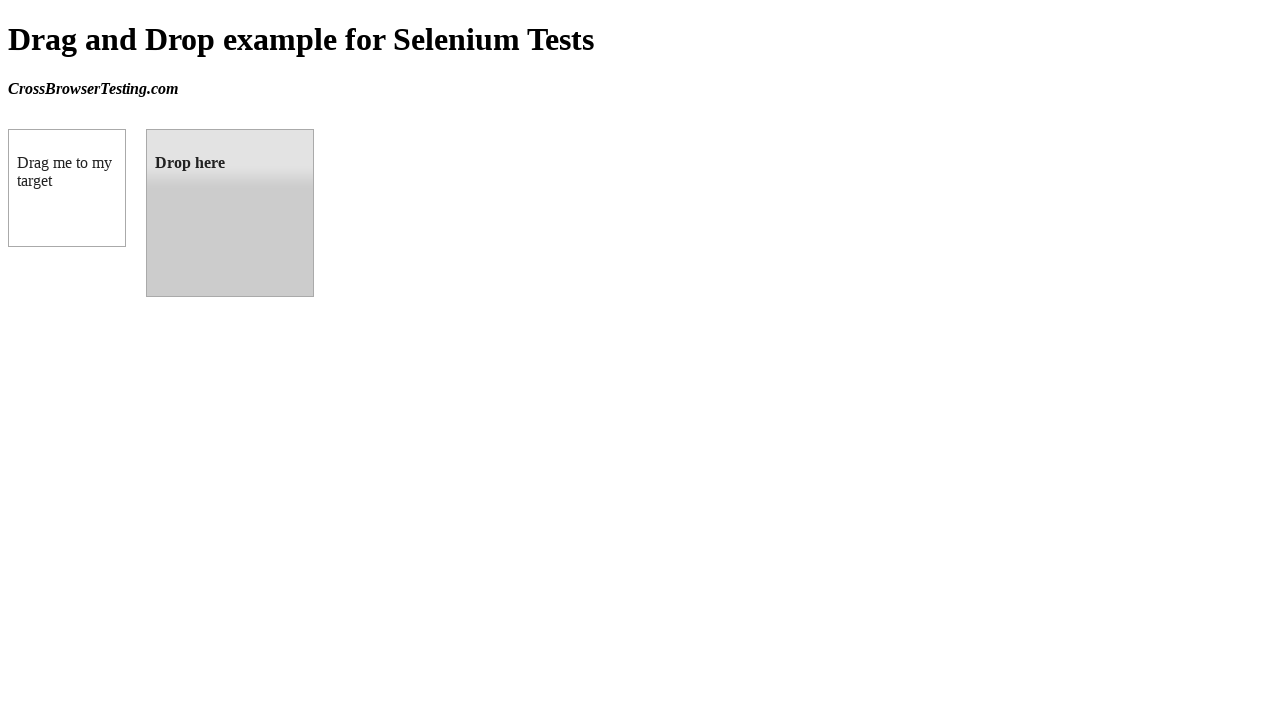

Moved mouse to target element (box B) while holding button down at (230, 213) on #droppable
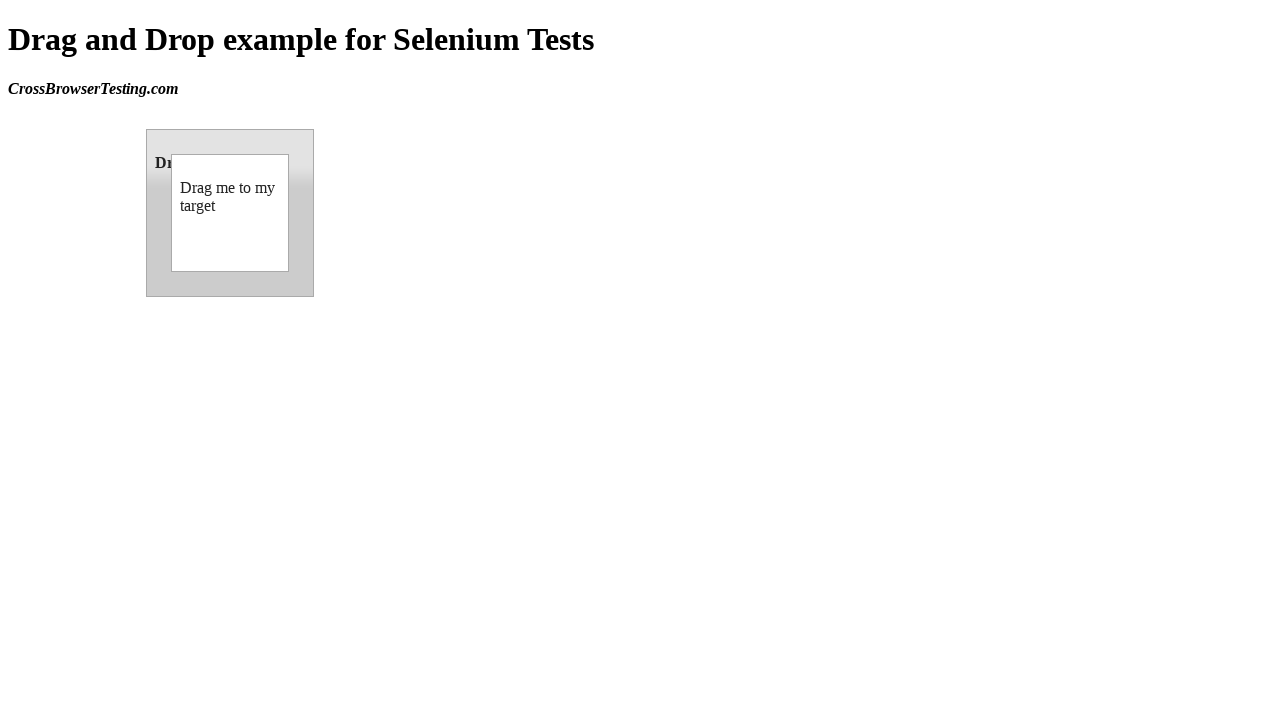

Released mouse button, completing drag-and-drop action at (230, 213)
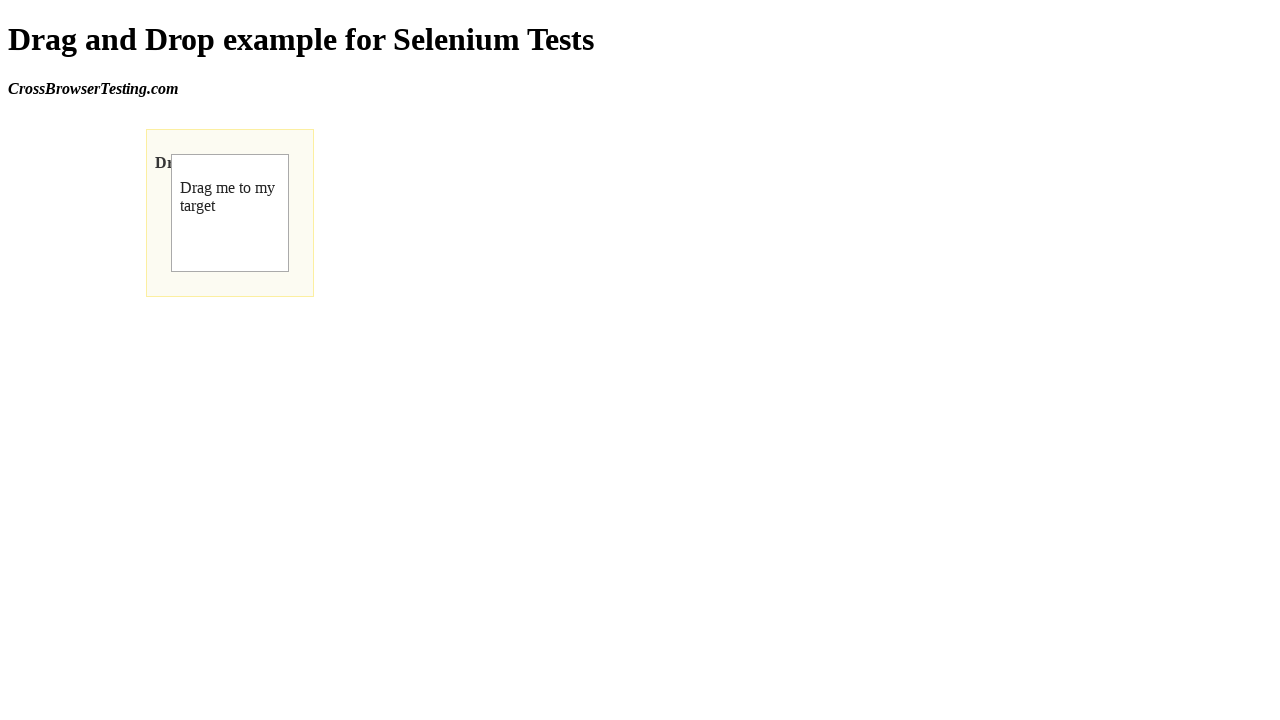

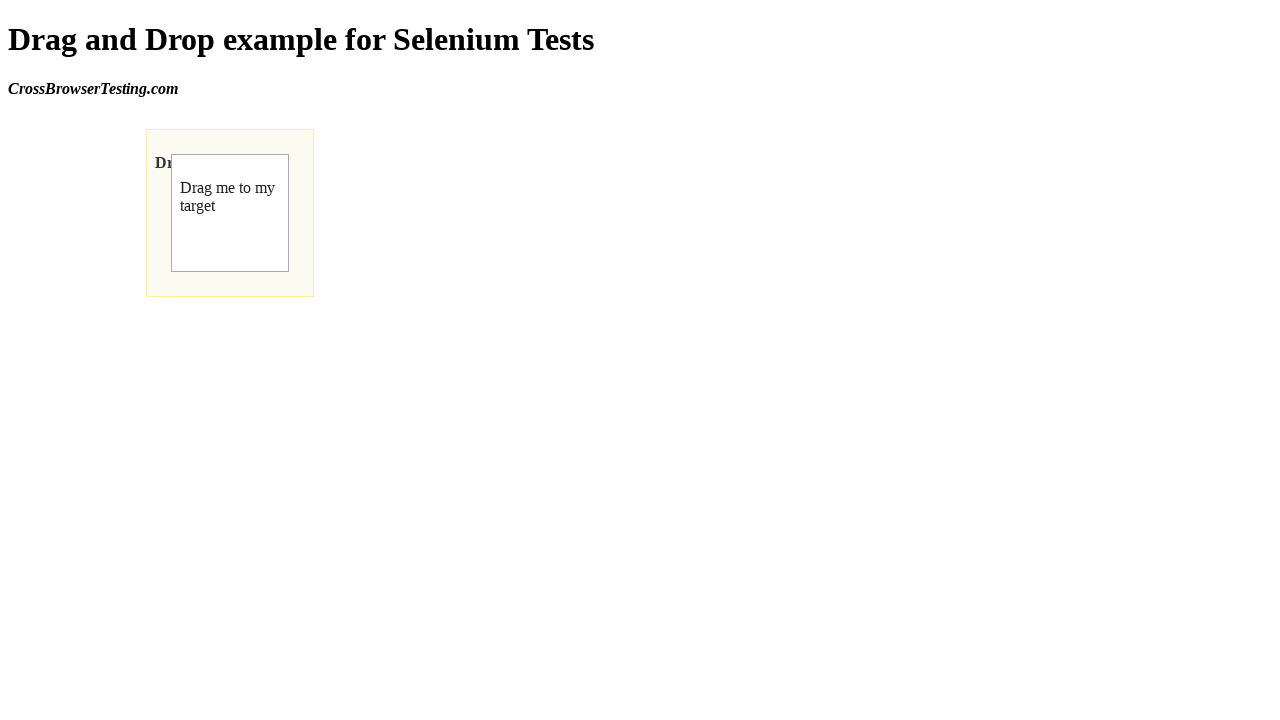